Tests that the homepage loads correctly by navigating to it and verifying the page title and URL

Starting URL: https://rahulshettyacademy.com/

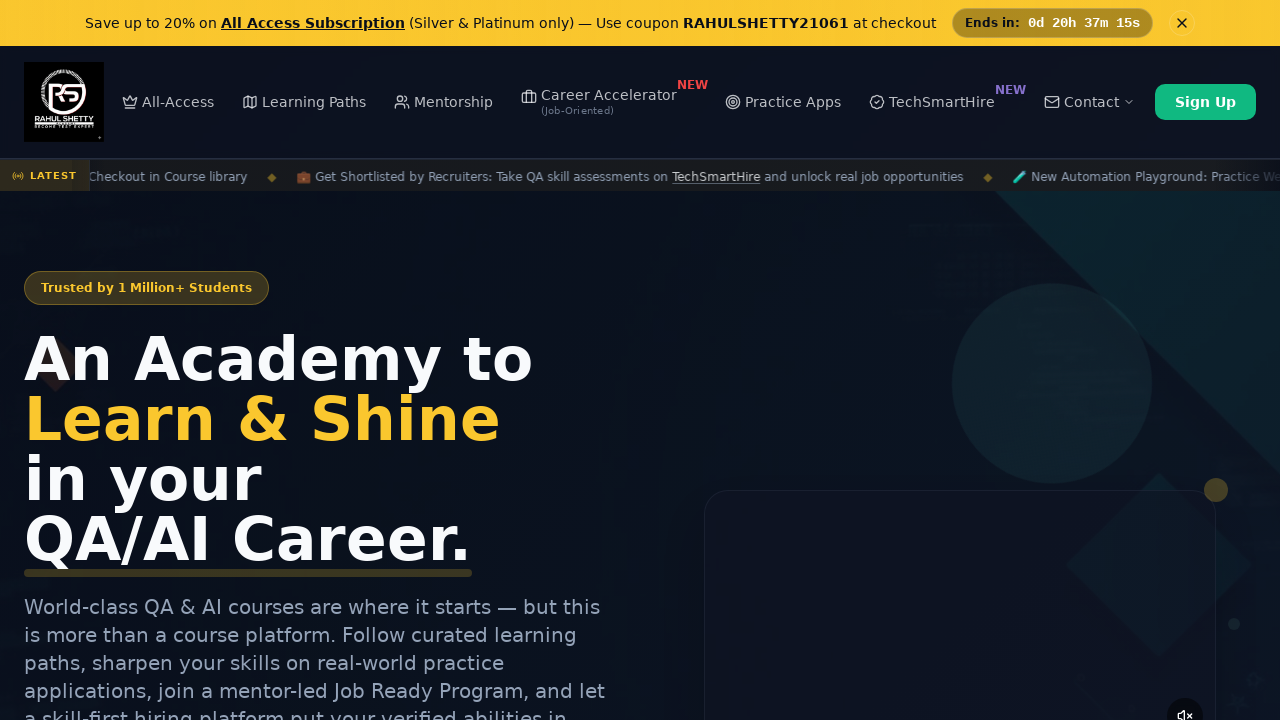

Waited for page to reach domcontentloaded state
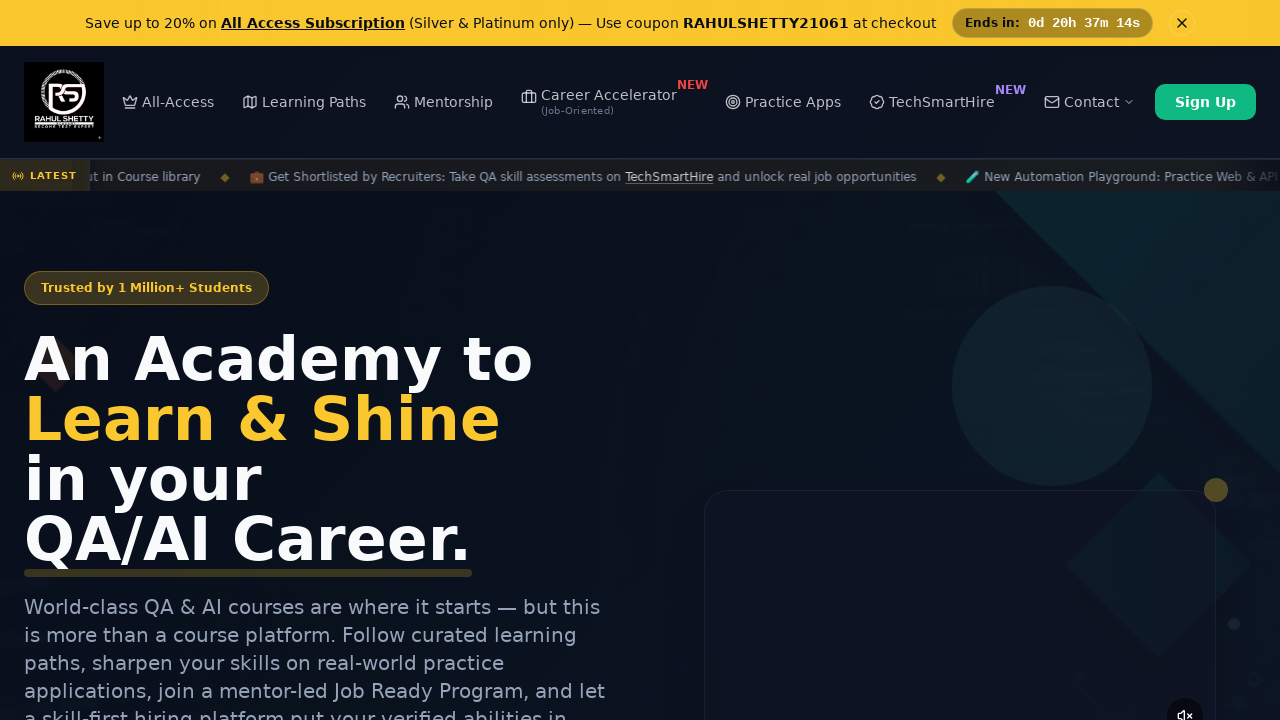

Verified page title contains 'Rahul Shetty Academy'
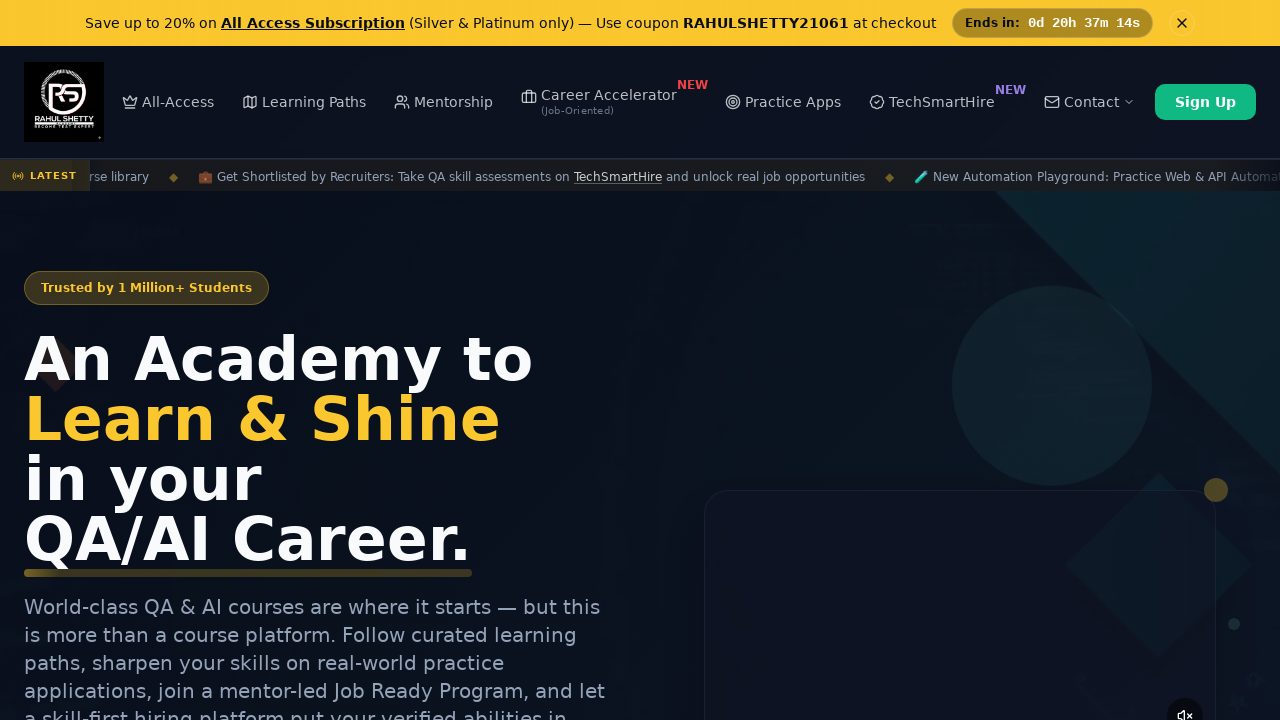

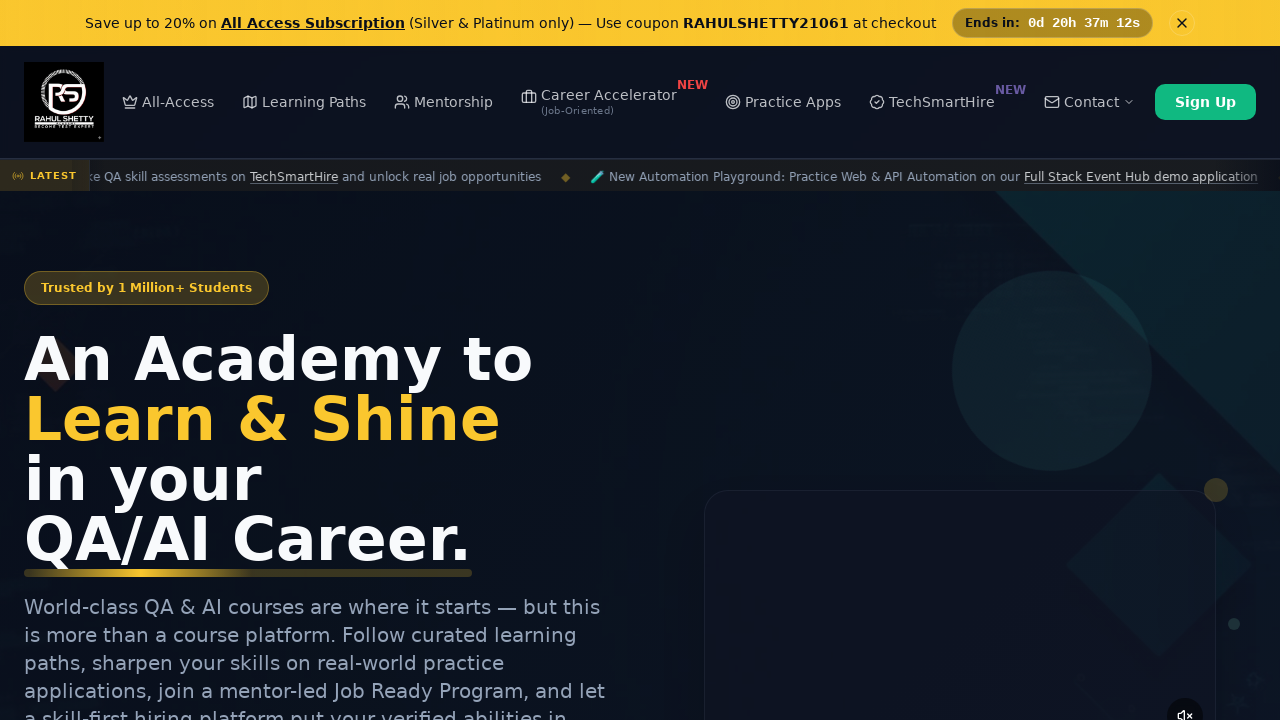